Tests dropdown selection functionality on the Telerik contact page by selecting options using different methods (index, value, and label).

Starting URL: https://www.telerik.com/contact

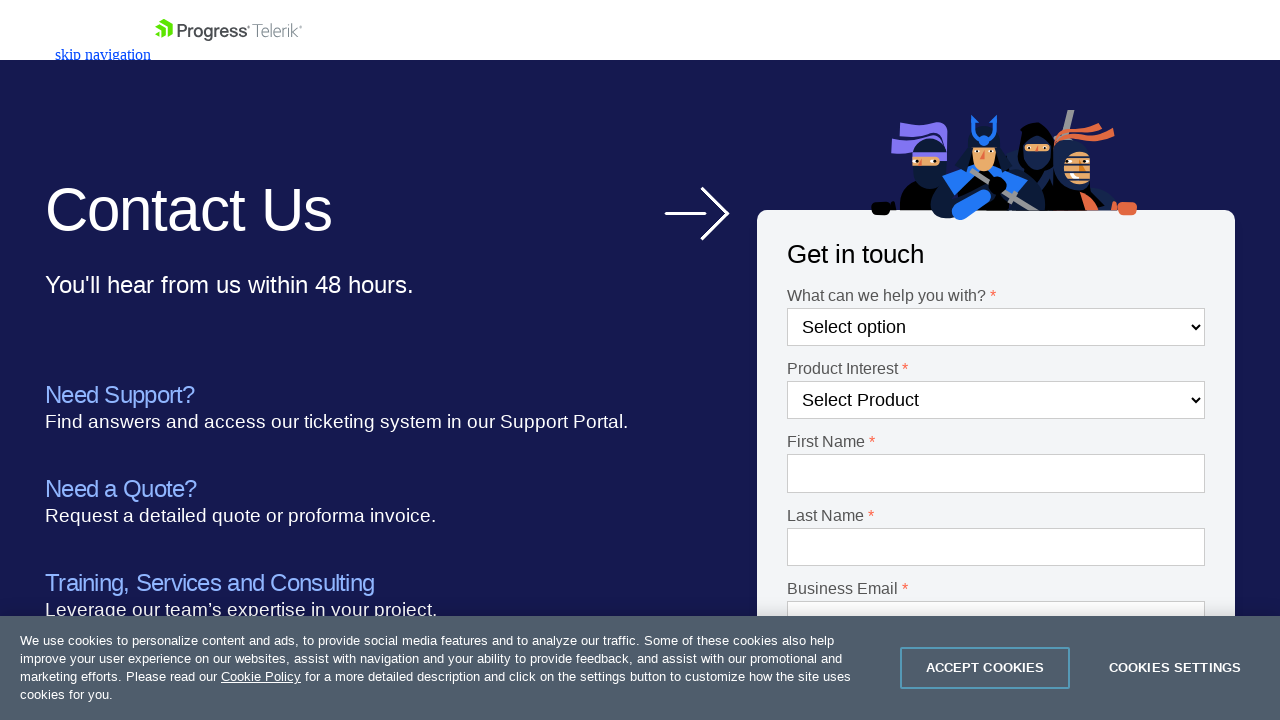

Selected 6th option (index 5) in first dropdown on #Dropdown-1
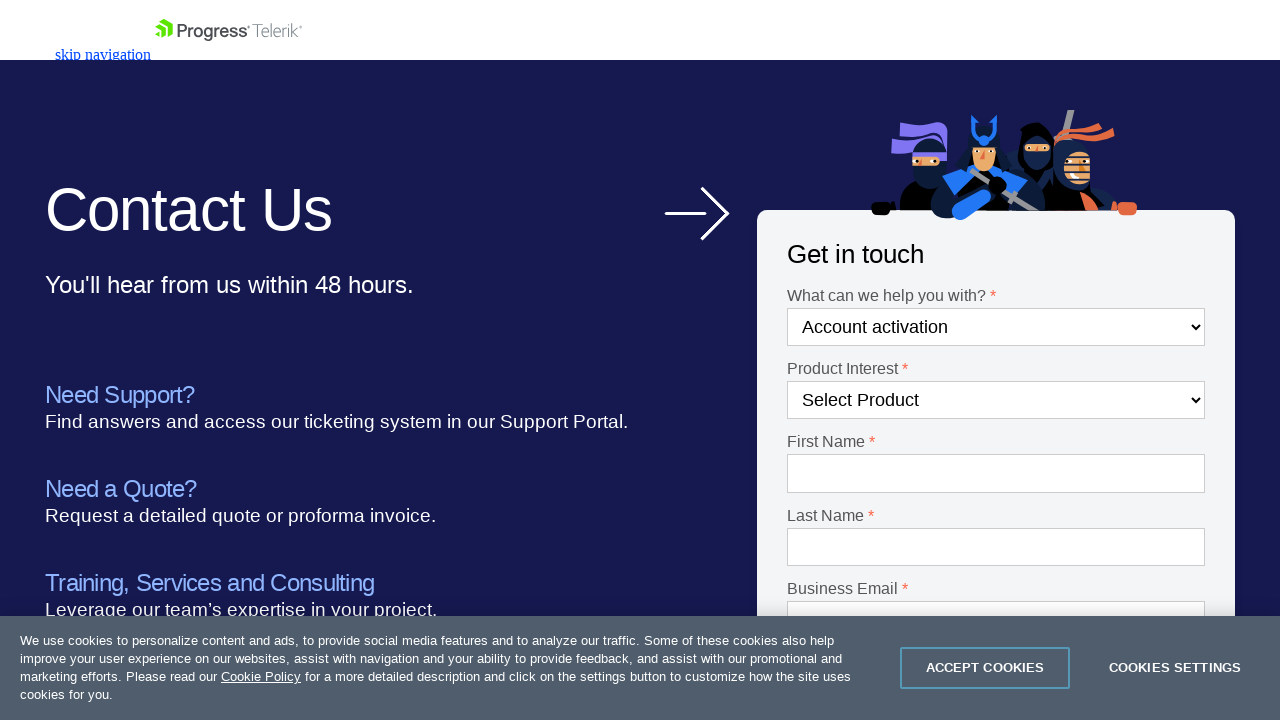

Selected 'DevCraft' option by value on [name='DropdownListFieldController']
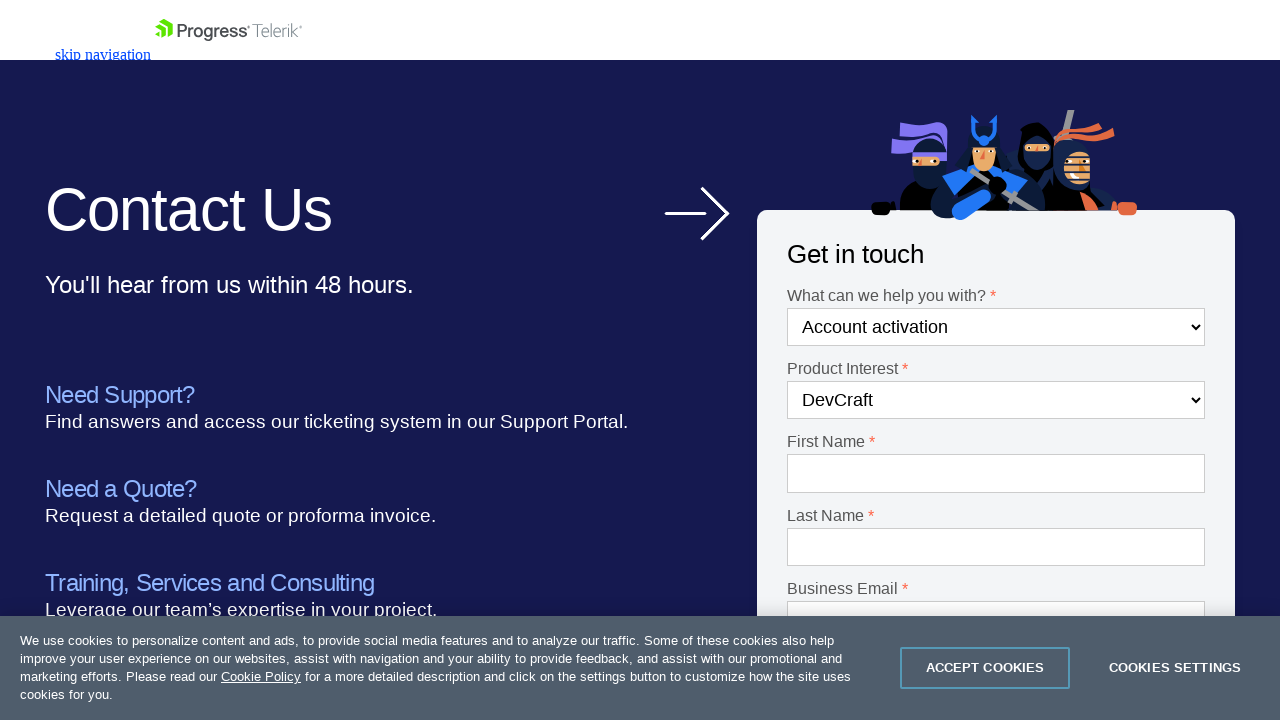

Selected 'India' from country dropdown by label on .js-country-field
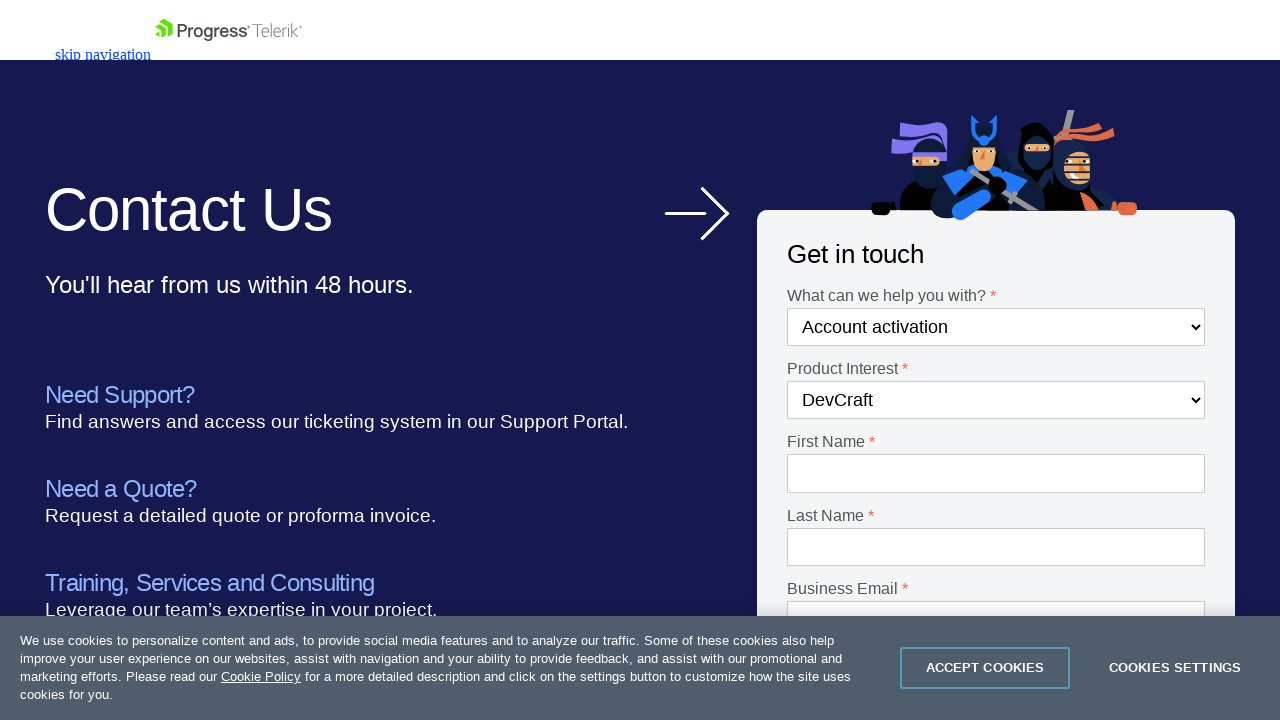

Selected 'United States' from country dropdown by label on .js-country-field
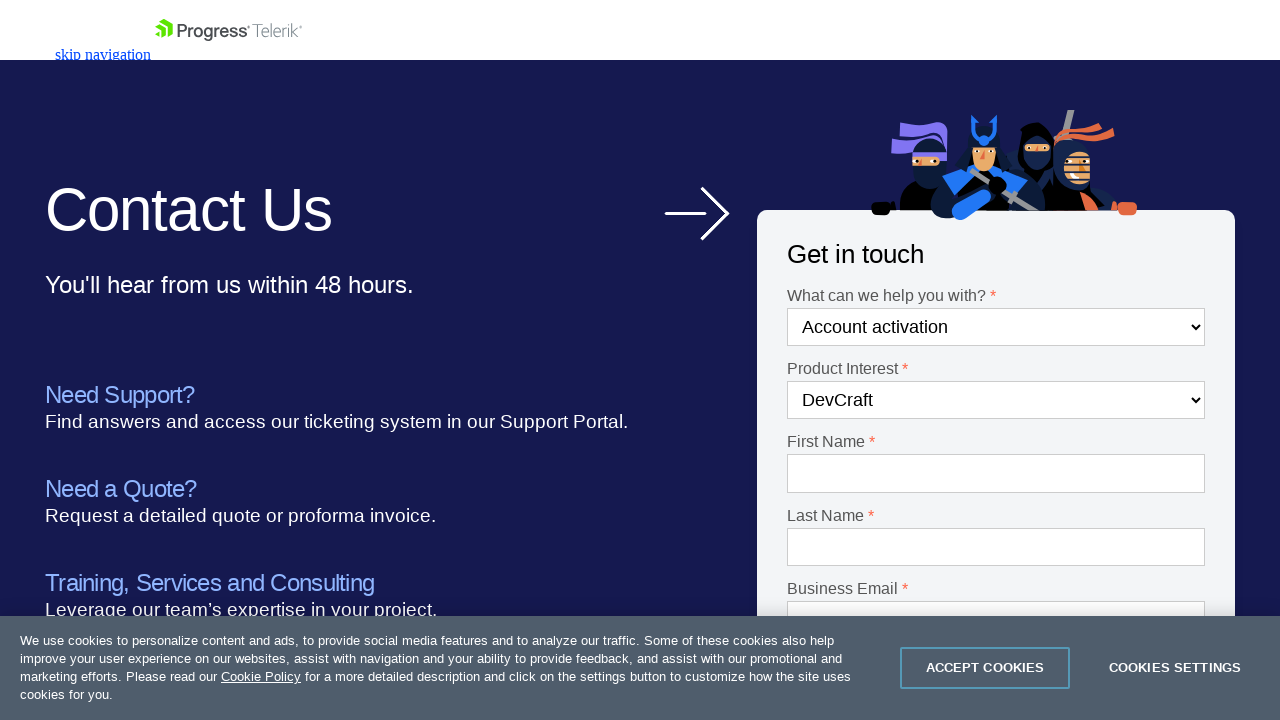

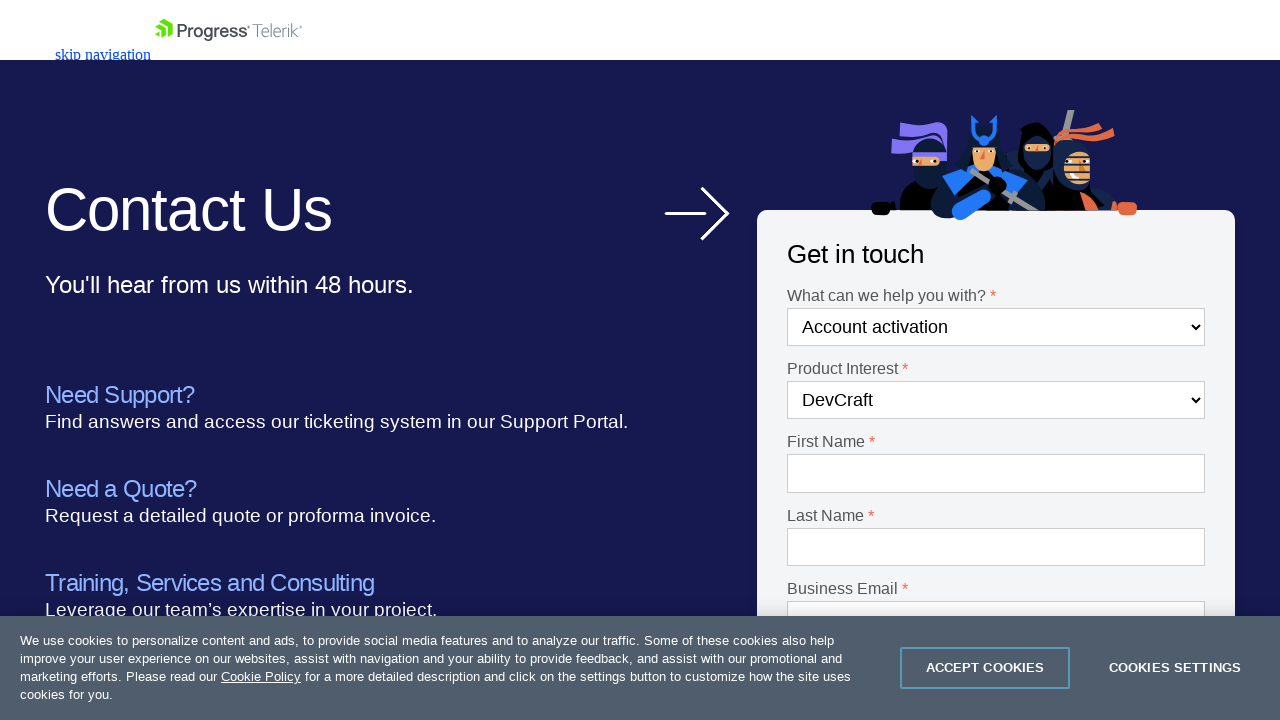